Tests the NIST WebBook fluid properties calculator by filling in temperature range parameters (low temperature, high temperature, pressure, and increment) and submitting the form to display thermophysical data for water.

Starting URL: https://webbook.nist.gov/cgi/fluid.cgi?ID=C7732185&TUnit=K&PUnit=atm&DUnit=kg%2Fm3&HUnit=kJ%2Fmol&WUnit=m%2Fs&VisUnit=Pa*s&STUnit=N%2Fm&Type=IsoBar&RefState=DEF&Action=Page

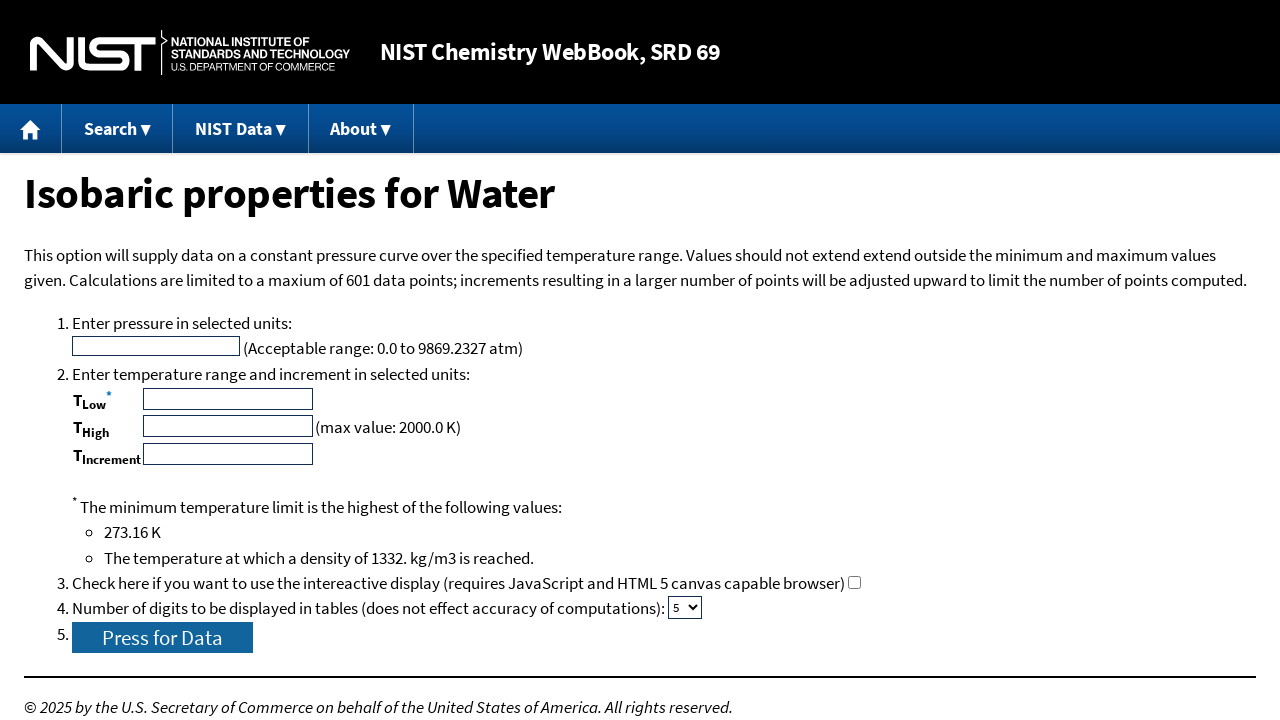

Filled low temperature field with 300 K on input[name='TLow']
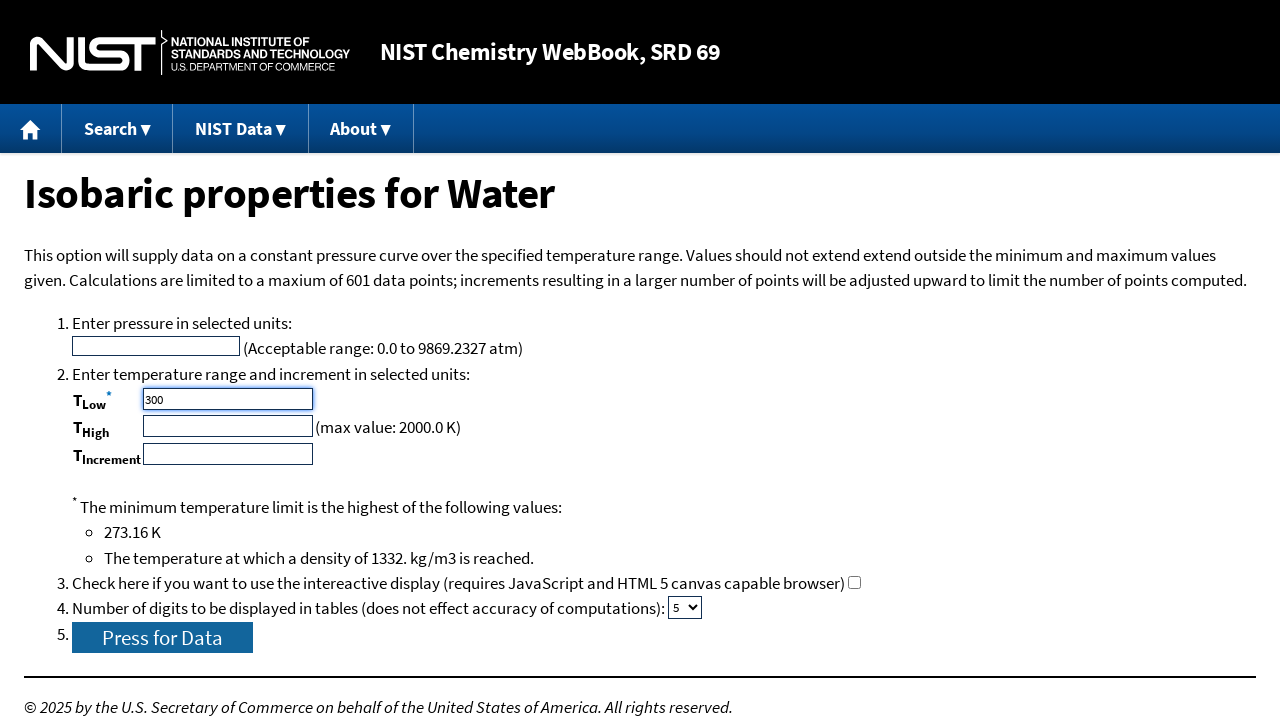

Filled high temperature field with 350 K on input[name='THigh']
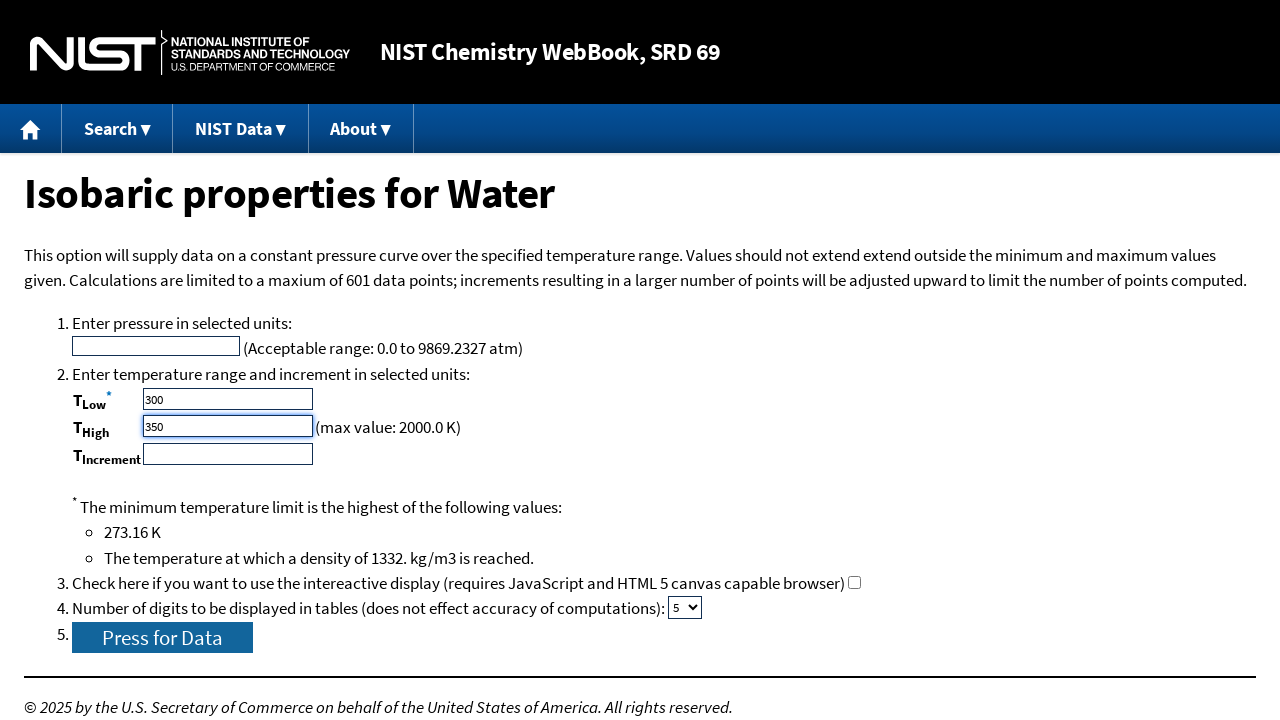

Filled pressure field with 1.0 atm on input[name='P']
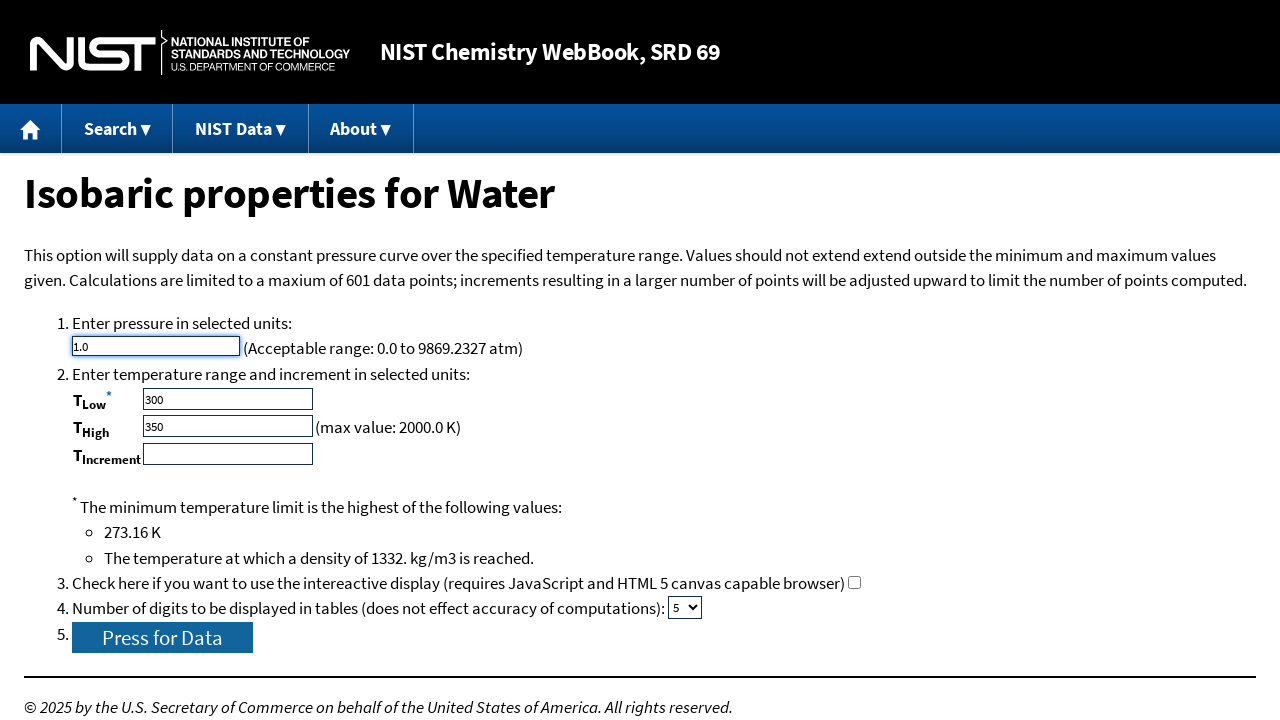

Filled temperature increment field with 1 K on input[name='TInc']
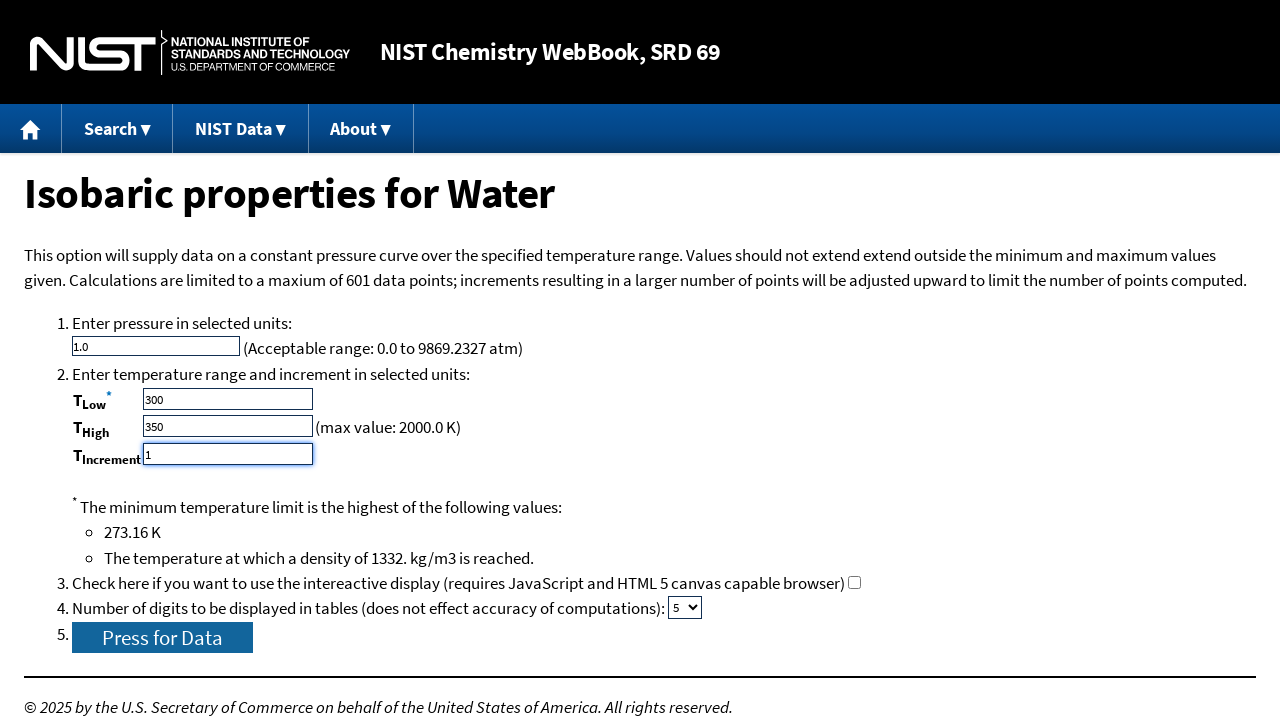

Clicked 'Press for Data' button to submit form and retrieve water thermophysical properties at (162, 637) on input[type='submit'][value='Press for Data']
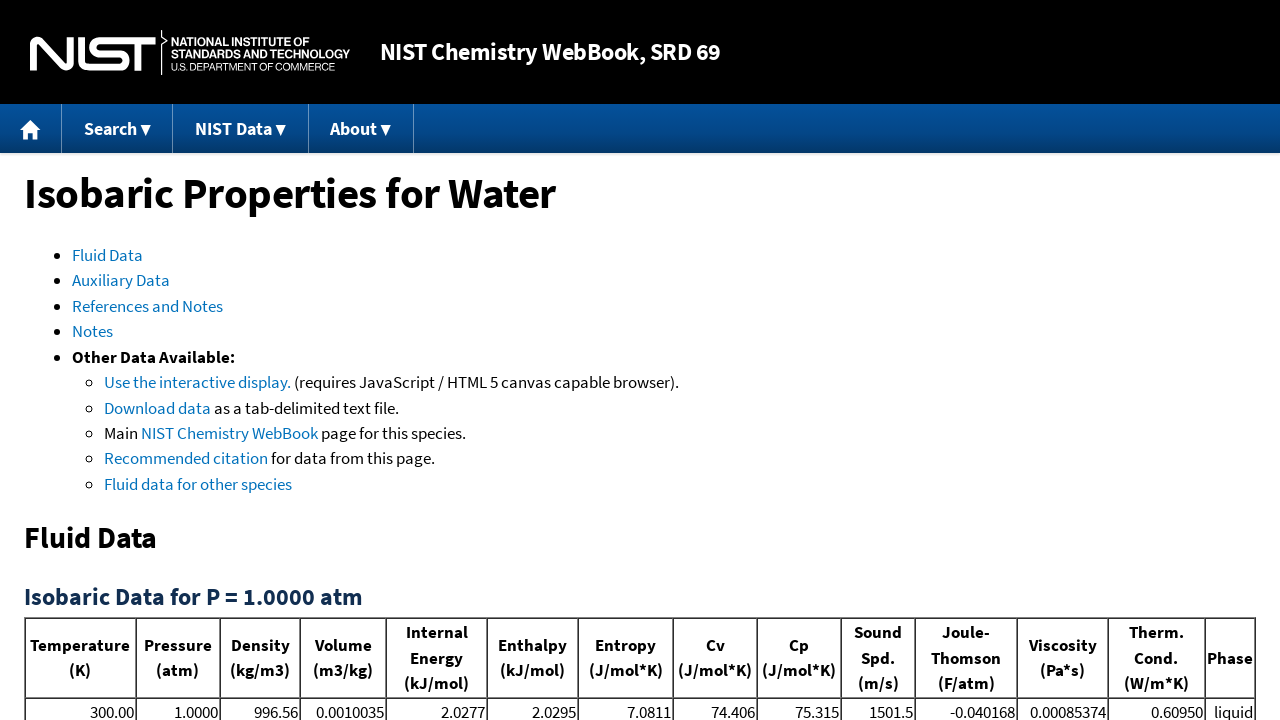

Results table loaded with water thermophysical data
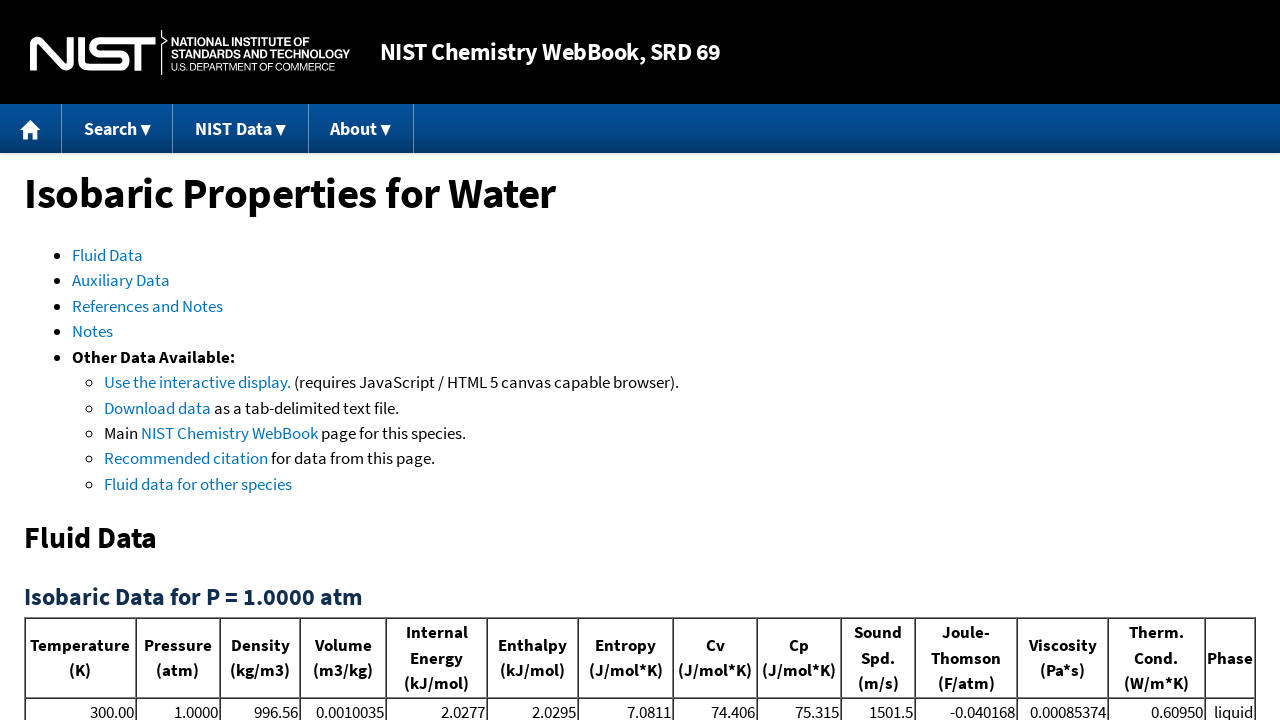

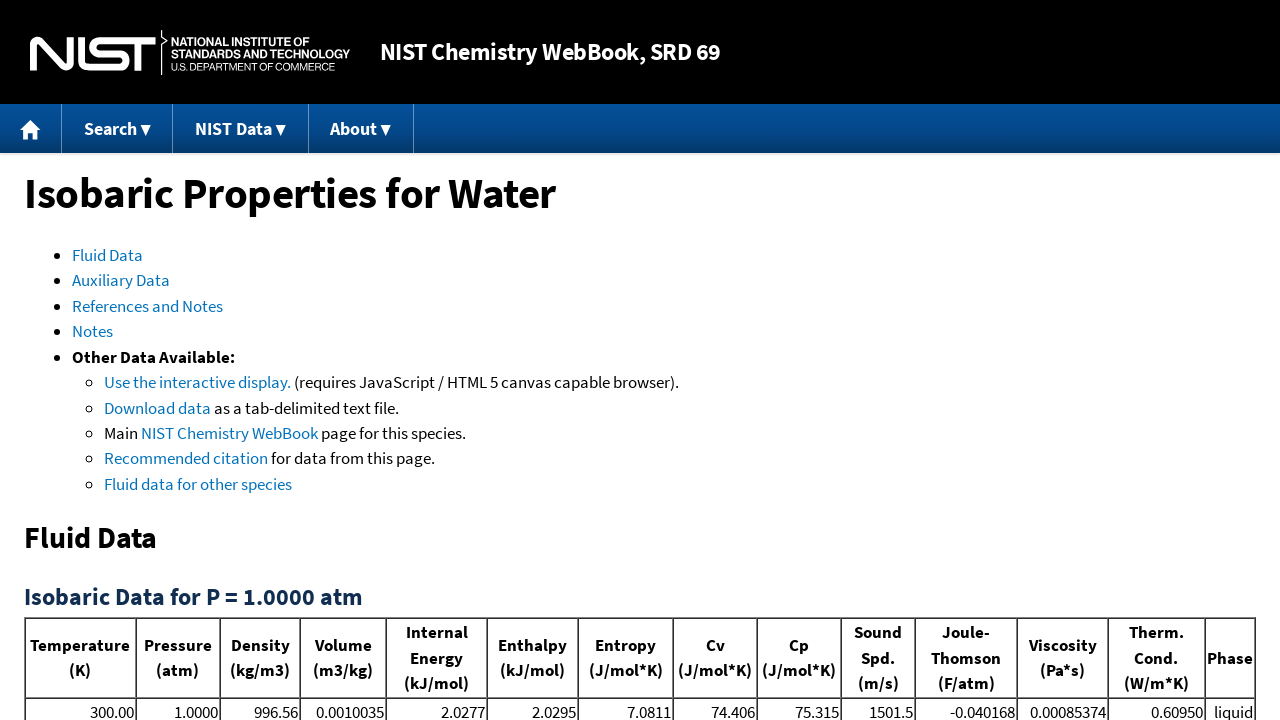